Tests the add-to-cart functionality by navigating to the Laptops category, selecting a Sony Vaio i5 laptop, adding it to cart, accepting the confirmation alert, and verifying the product appears in the cart.

Starting URL: https://www.demoblaze.com

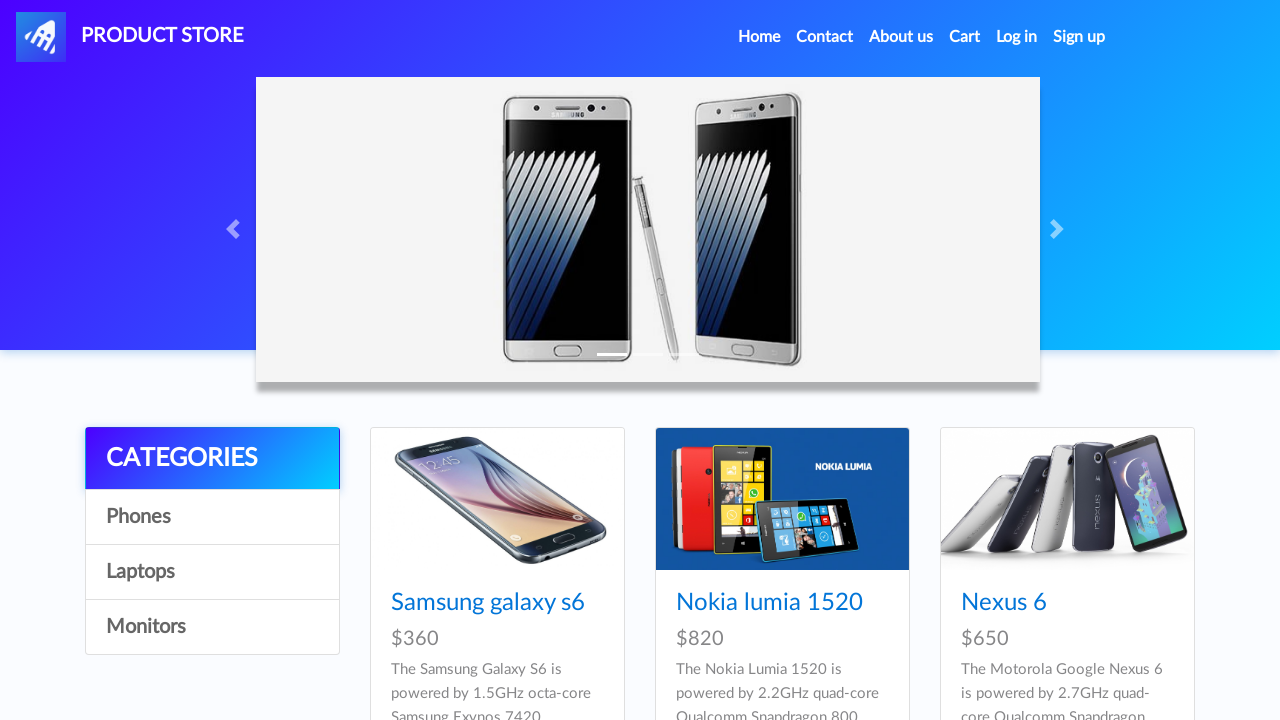

Clicked on Laptops category link at (212, 572) on xpath=//a[.='Laptops']
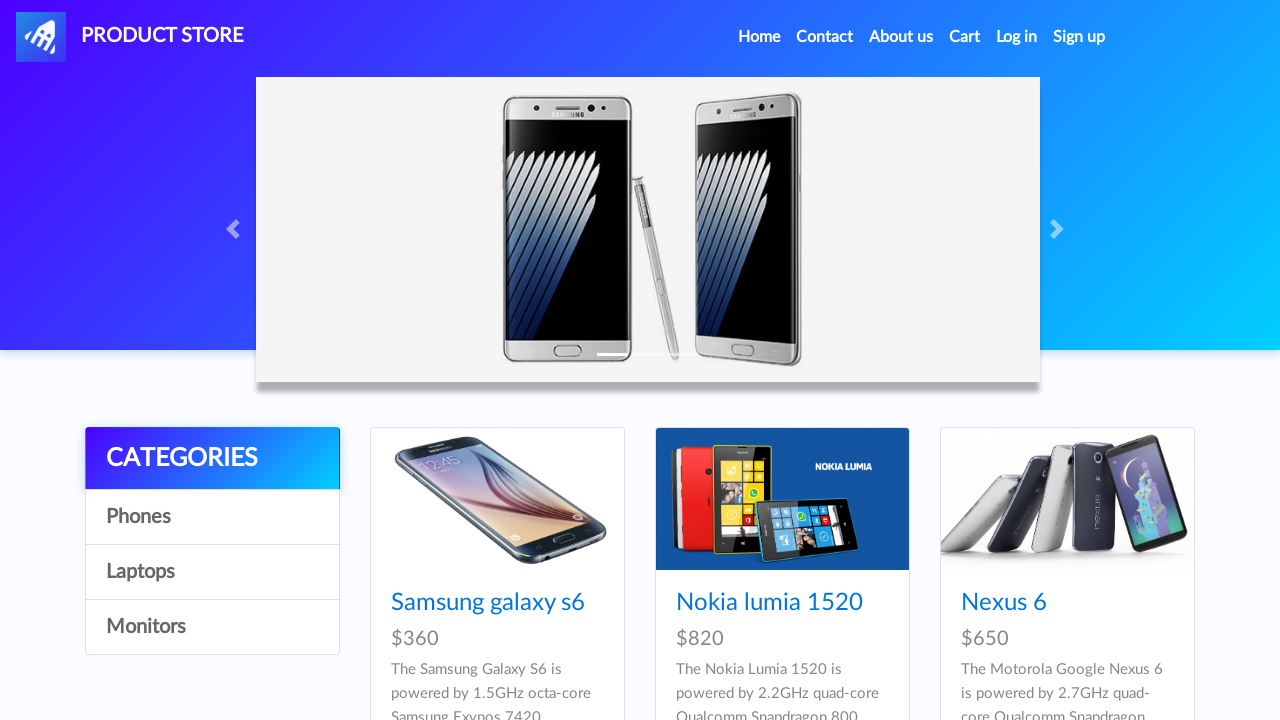

Sony vaio i5 product link became visible
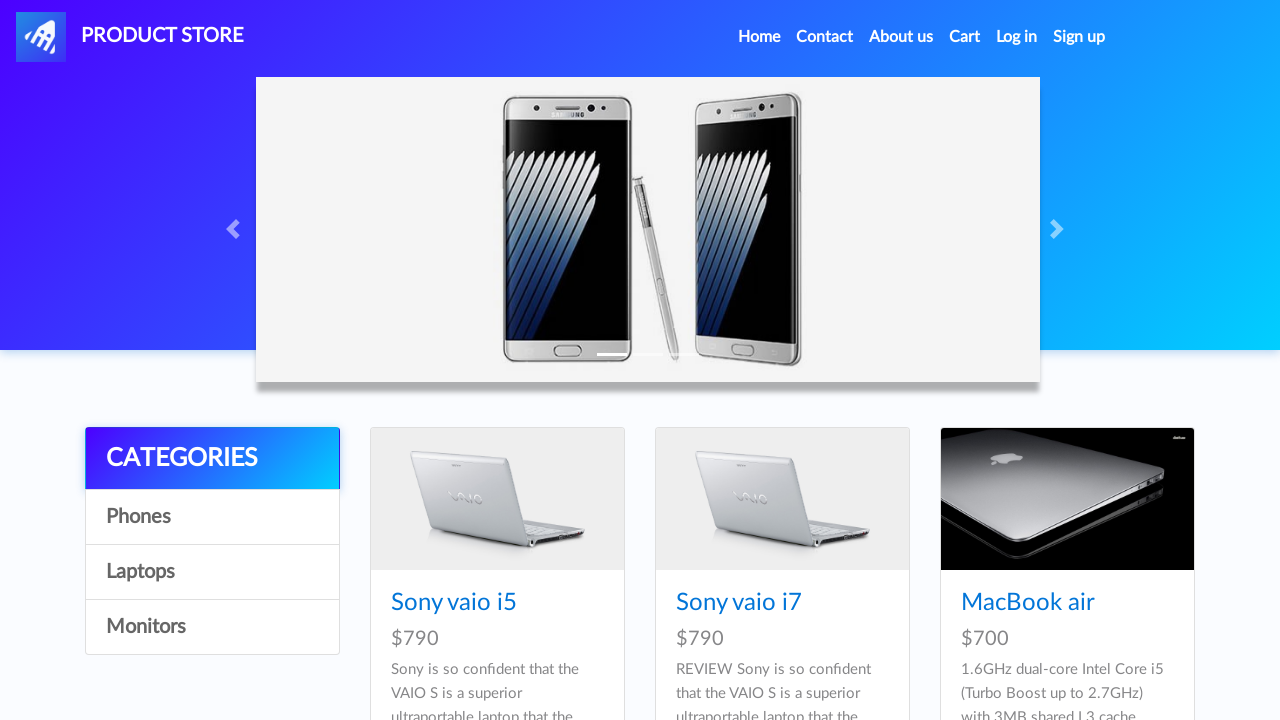

Clicked on Sony vaio i5 product at (454, 603) on xpath=//a[.='Sony vaio i5']
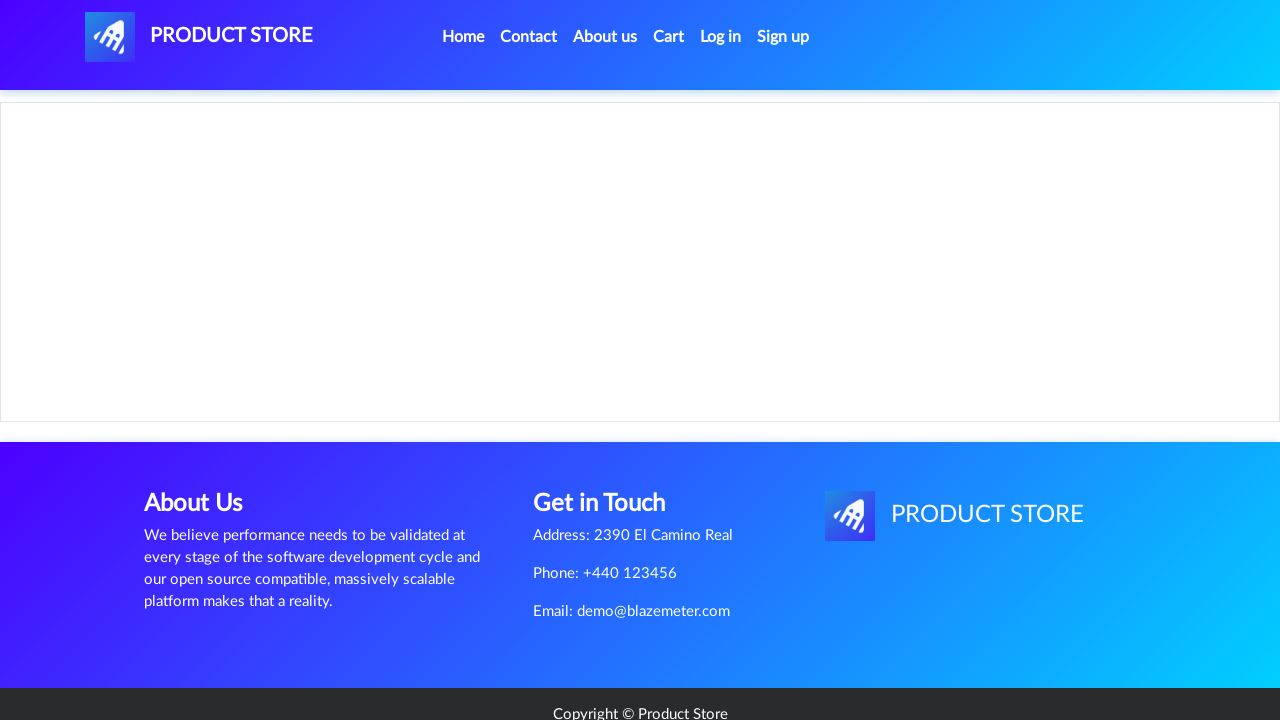

Add to cart button became visible
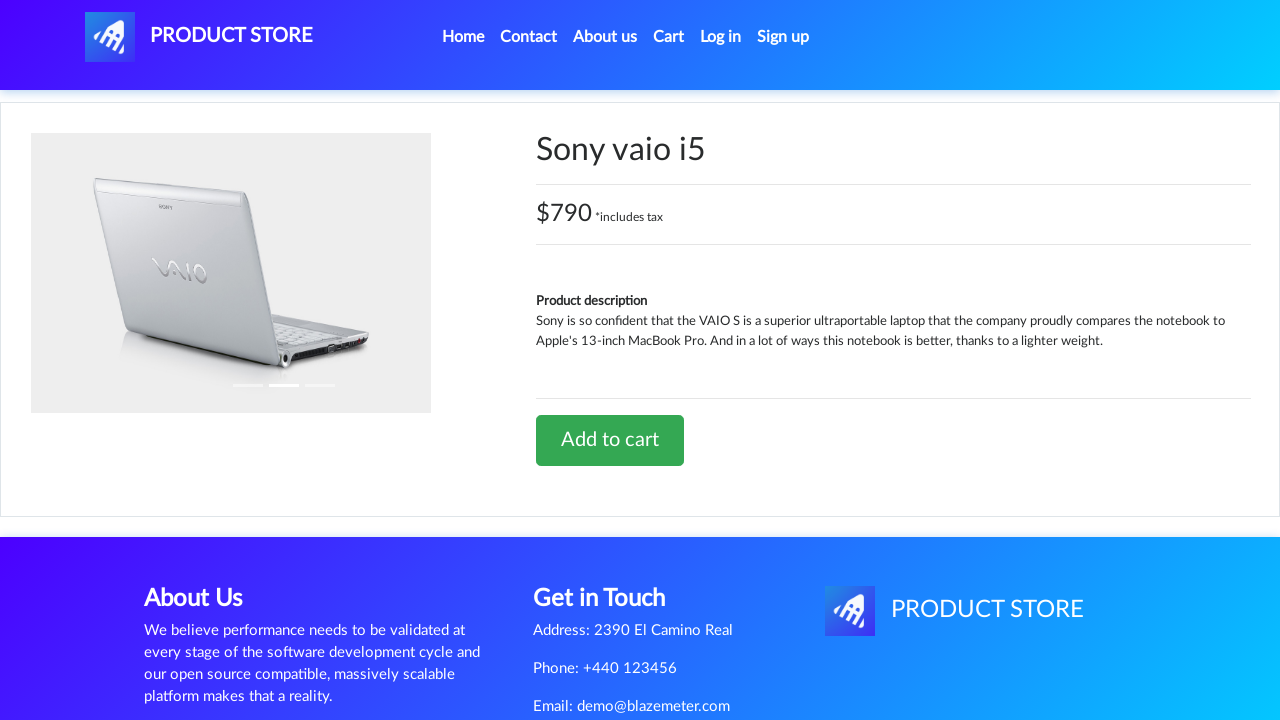

Clicked Add to cart button at (610, 440) on xpath=//a[.='Add to cart']
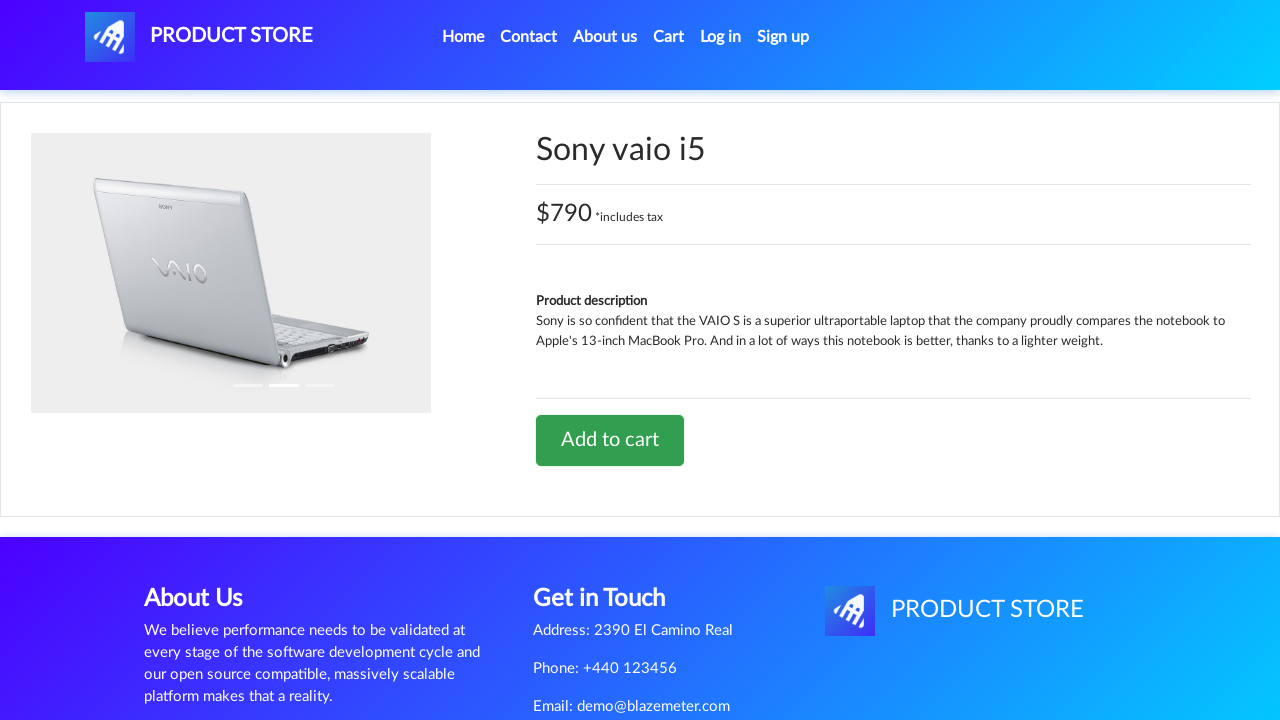

Alert dialog accepted and timeout completed
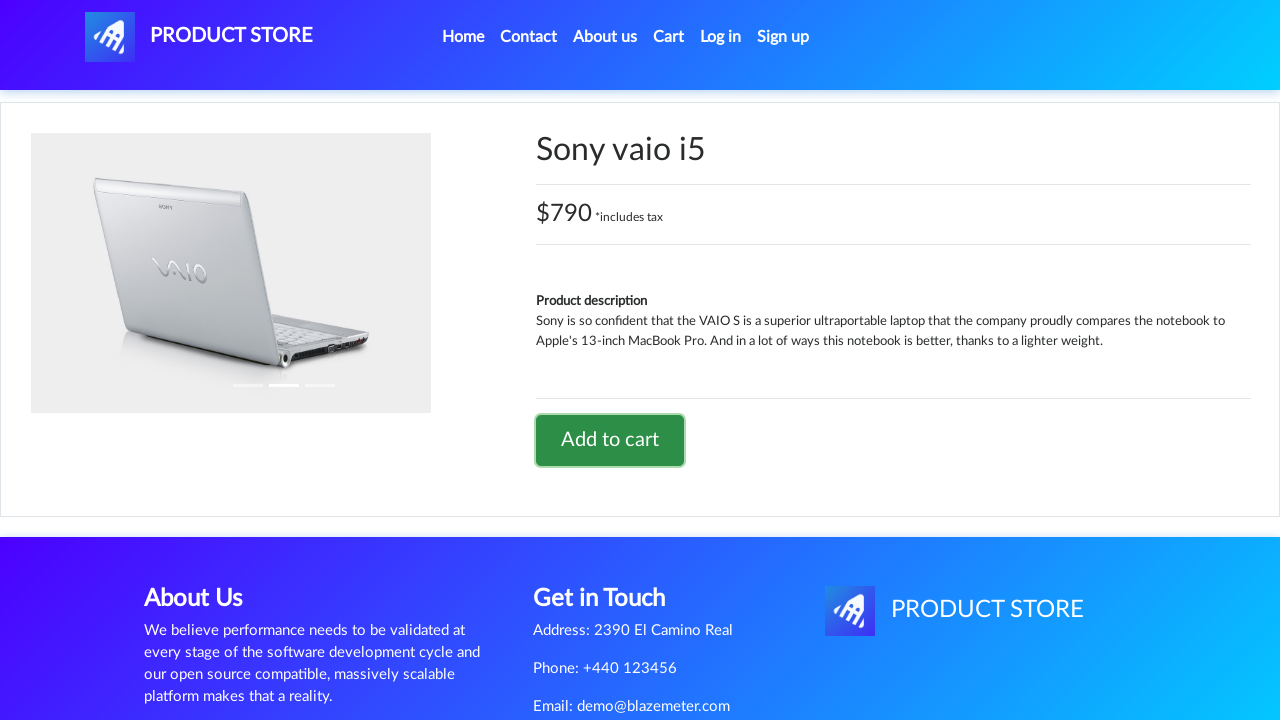

Clicked on Cart link at (669, 37) on #cartur
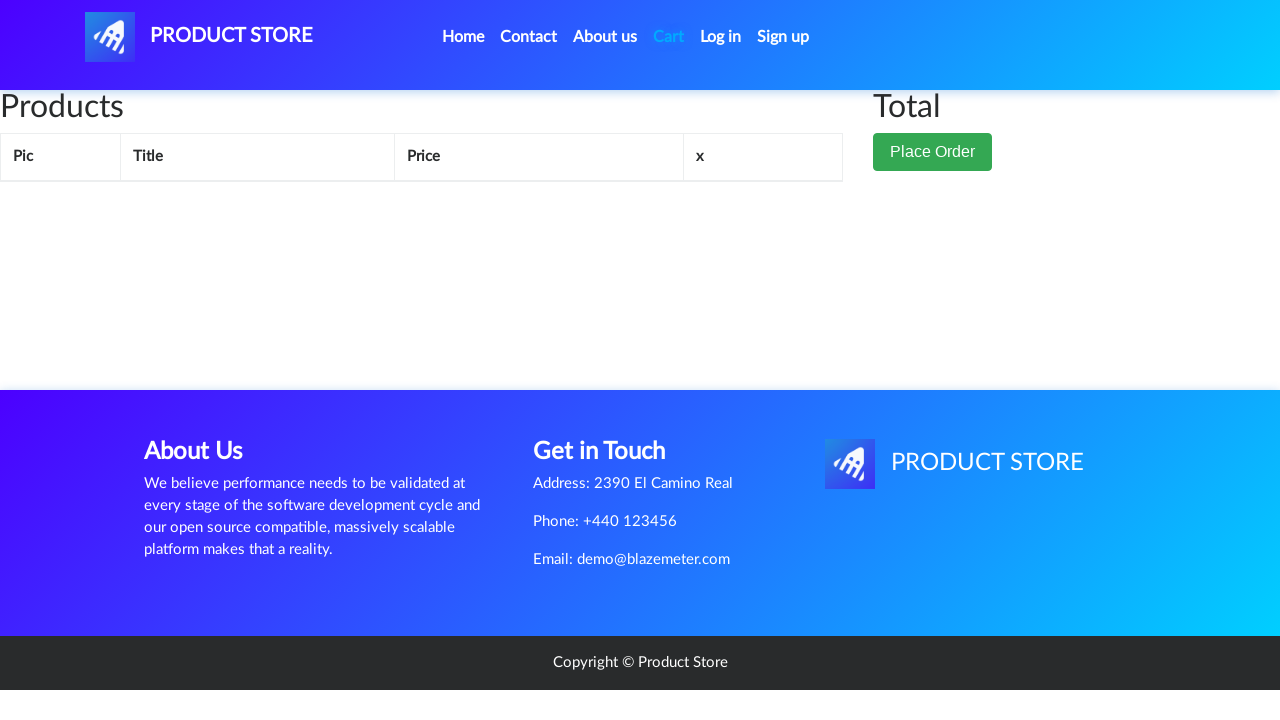

Sony vaio i5 product row became visible in cart
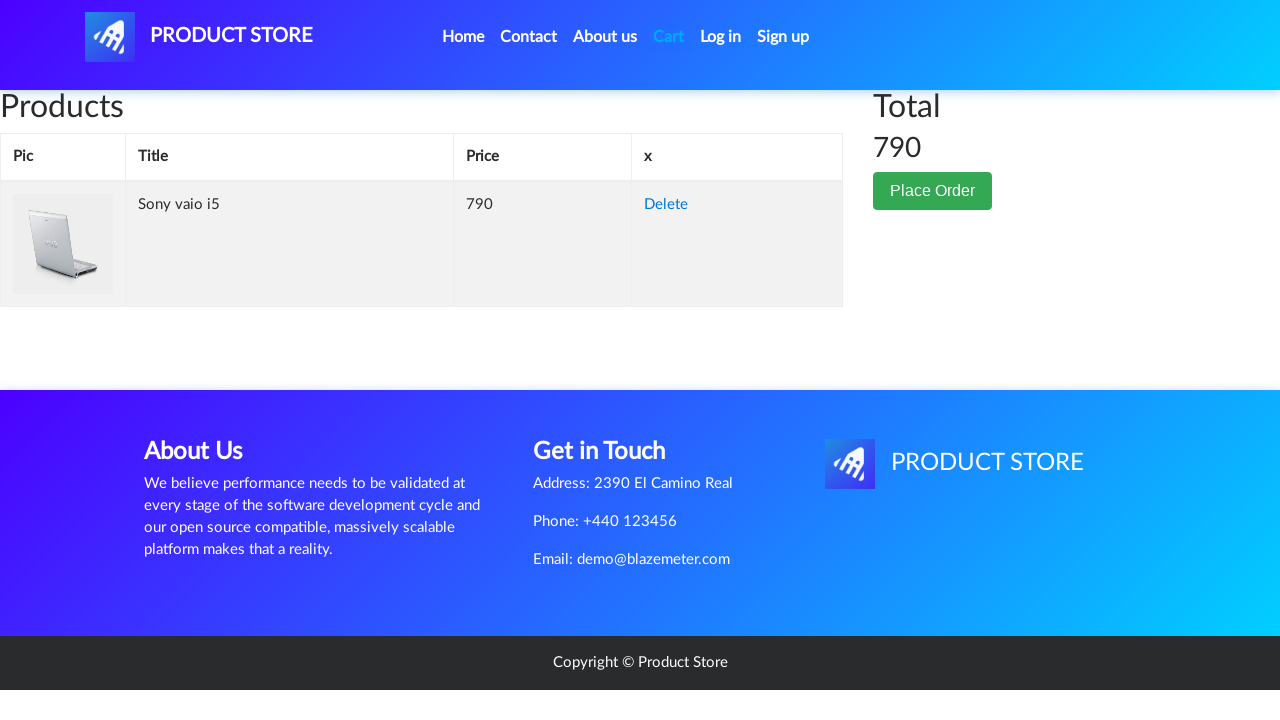

Verified Sony vaio i5 product is present in cart
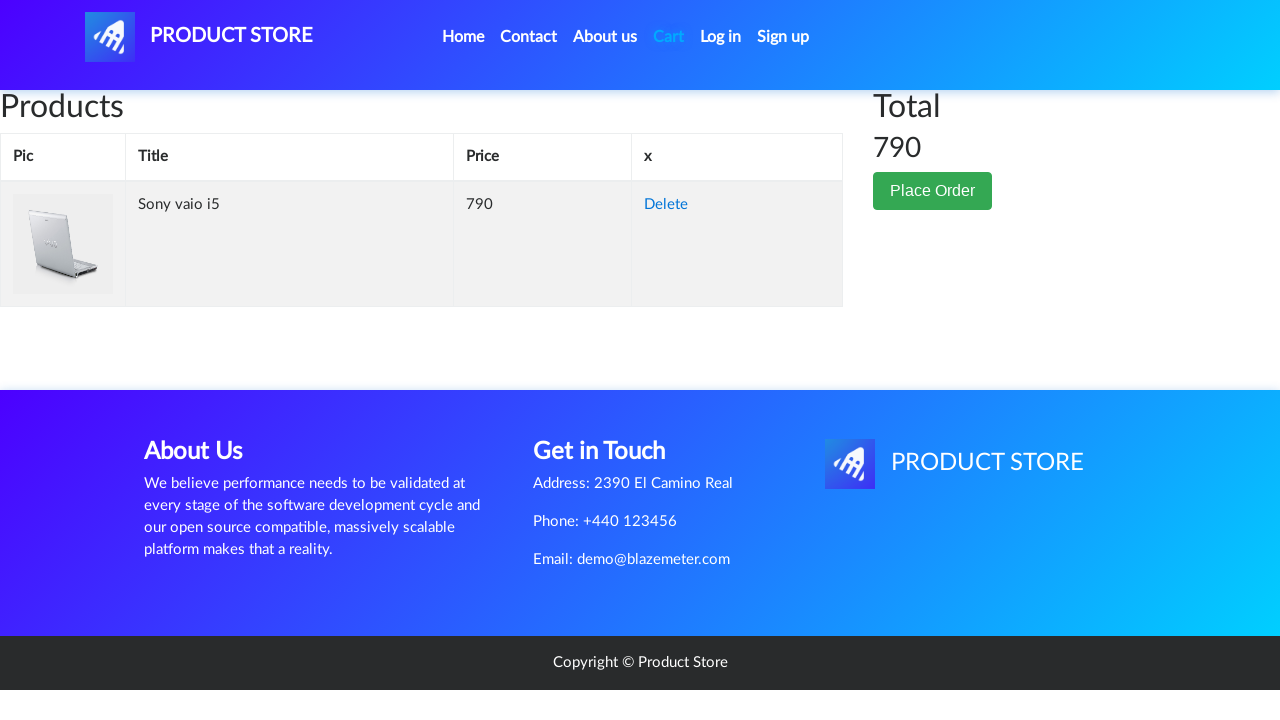

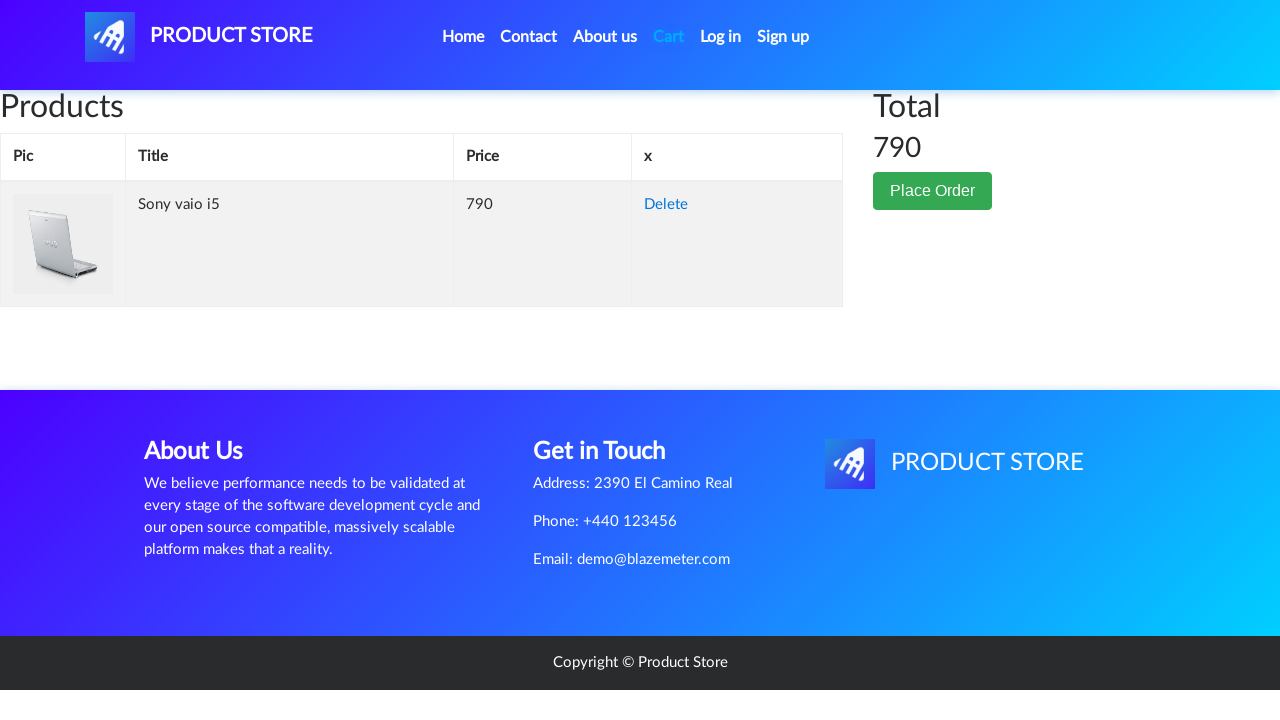